Tests JavaScript alert handling by clicking a button to trigger an alert, accepting the alert, and verifying the result message is displayed correctly on the page.

Starting URL: http://the-internet.herokuapp.com/javascript_alerts

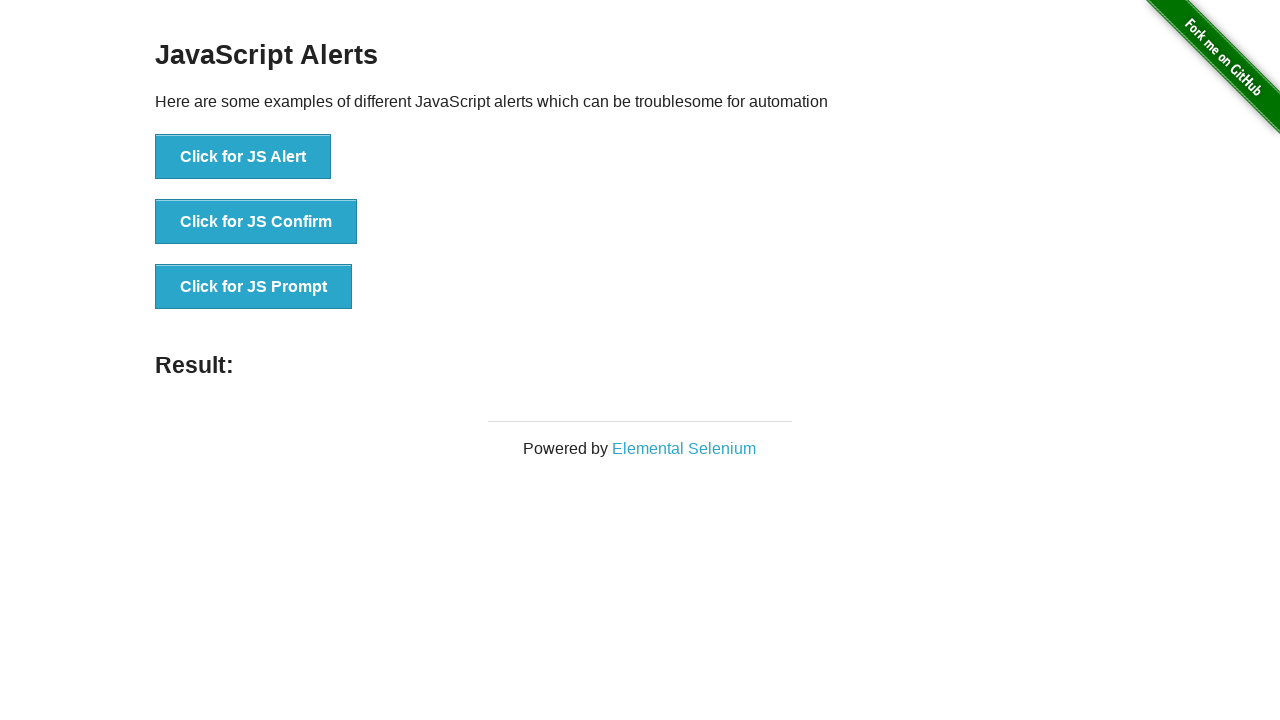

Clicked the first button to trigger JavaScript alert at (243, 157) on ul > li:nth-child(1) > button
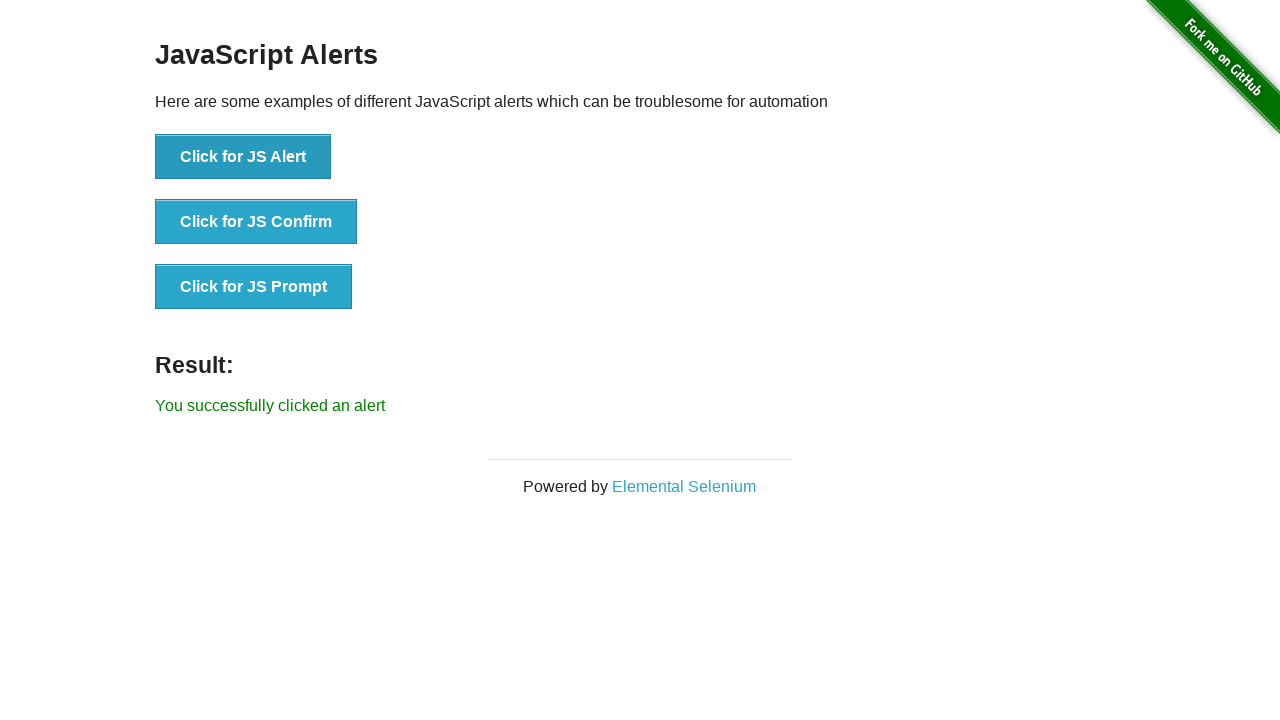

Set up dialog handler to accept JavaScript alerts
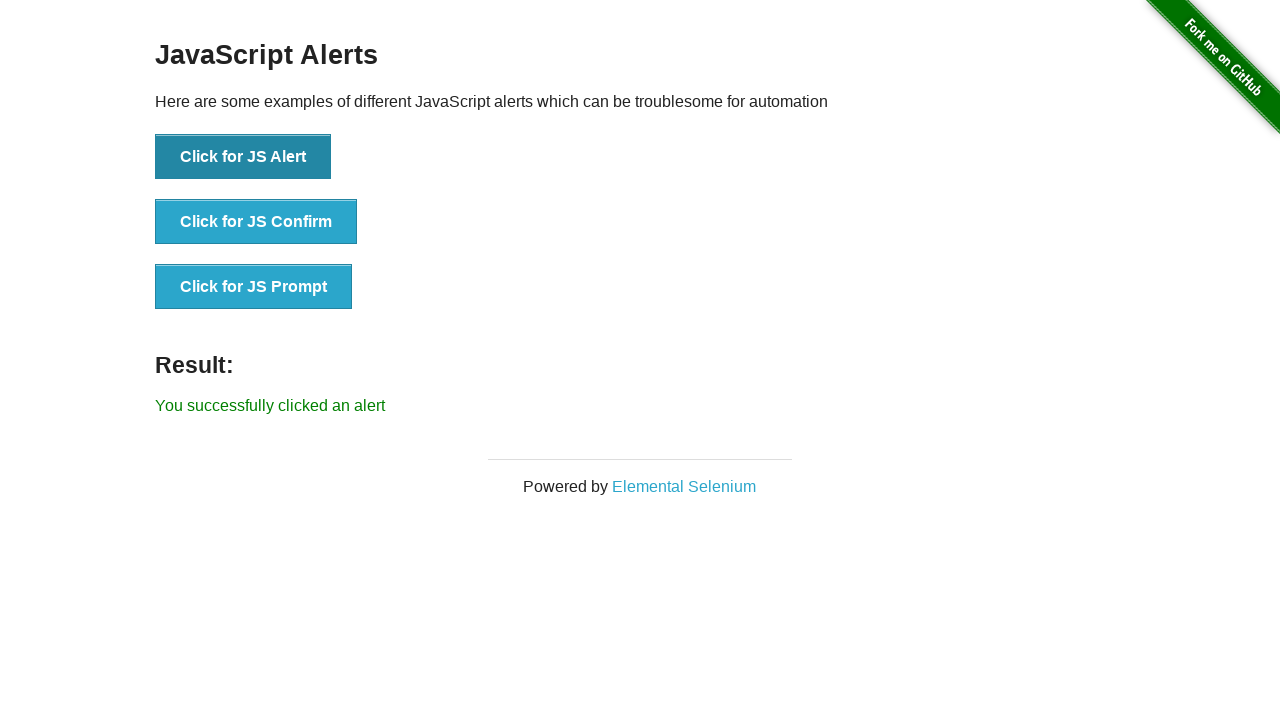

Result message element loaded on page
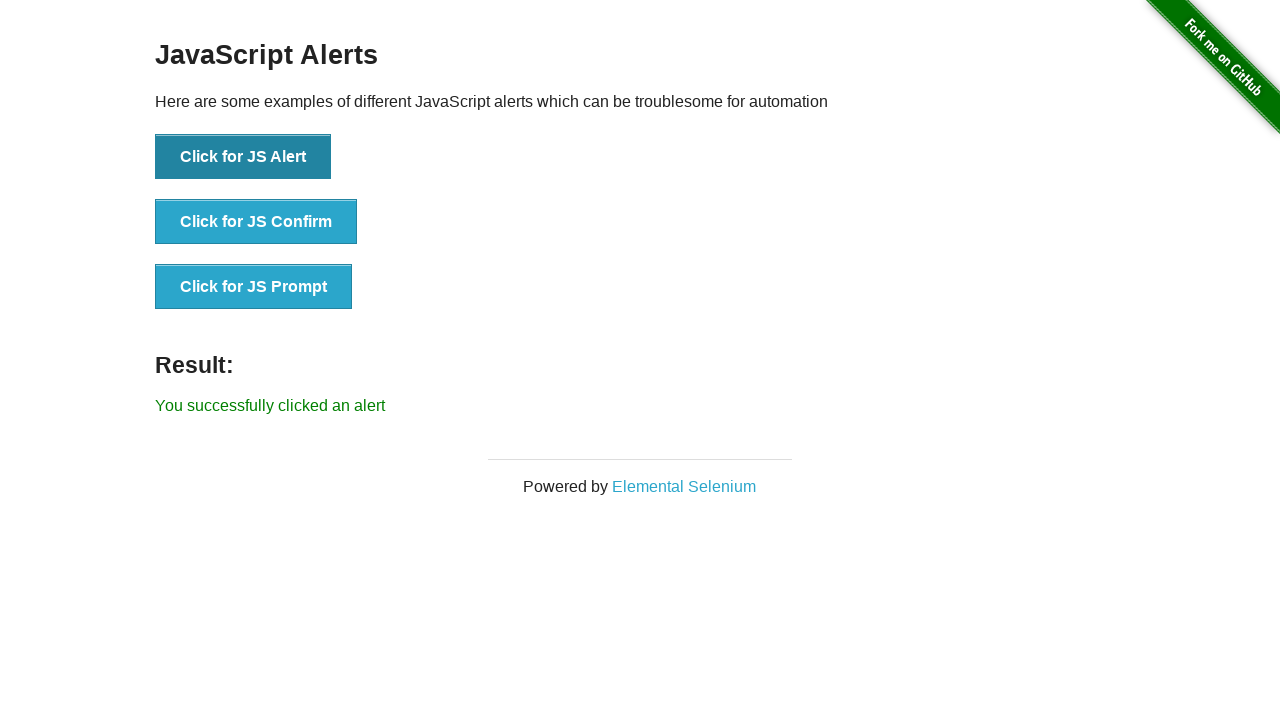

Retrieved result message text content
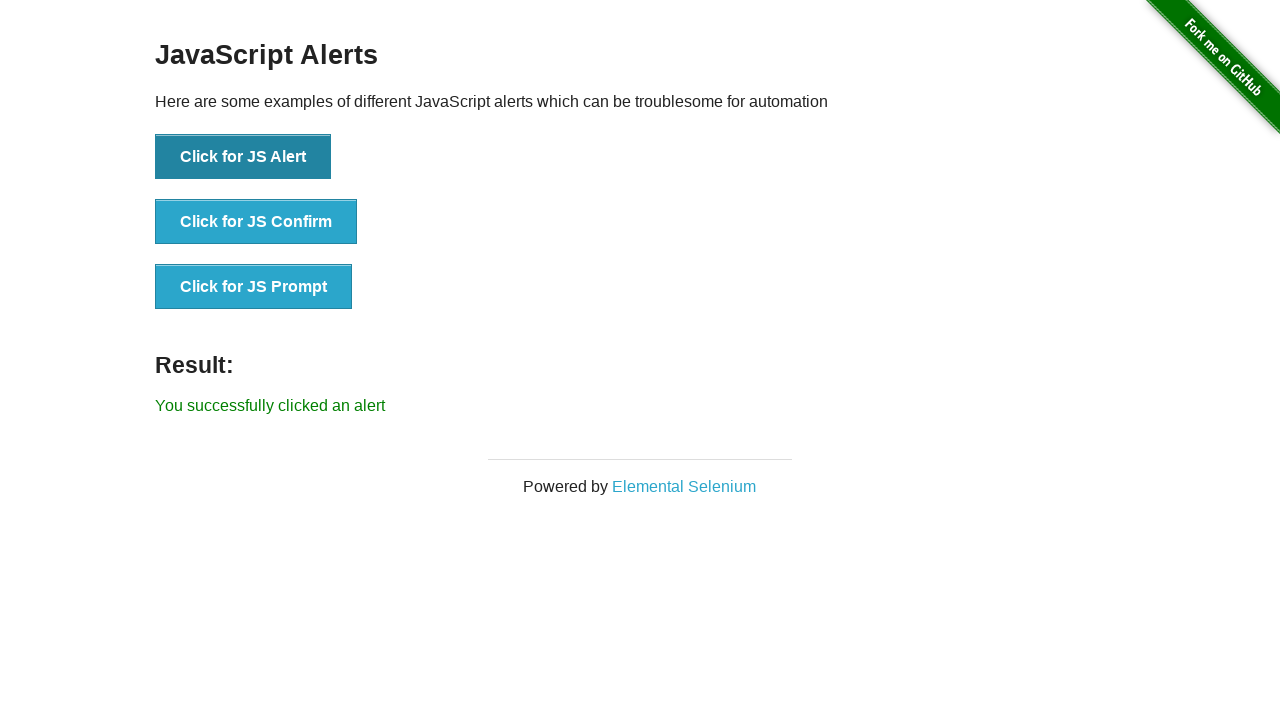

Verified result message displays 'You successfully clicked an alert'
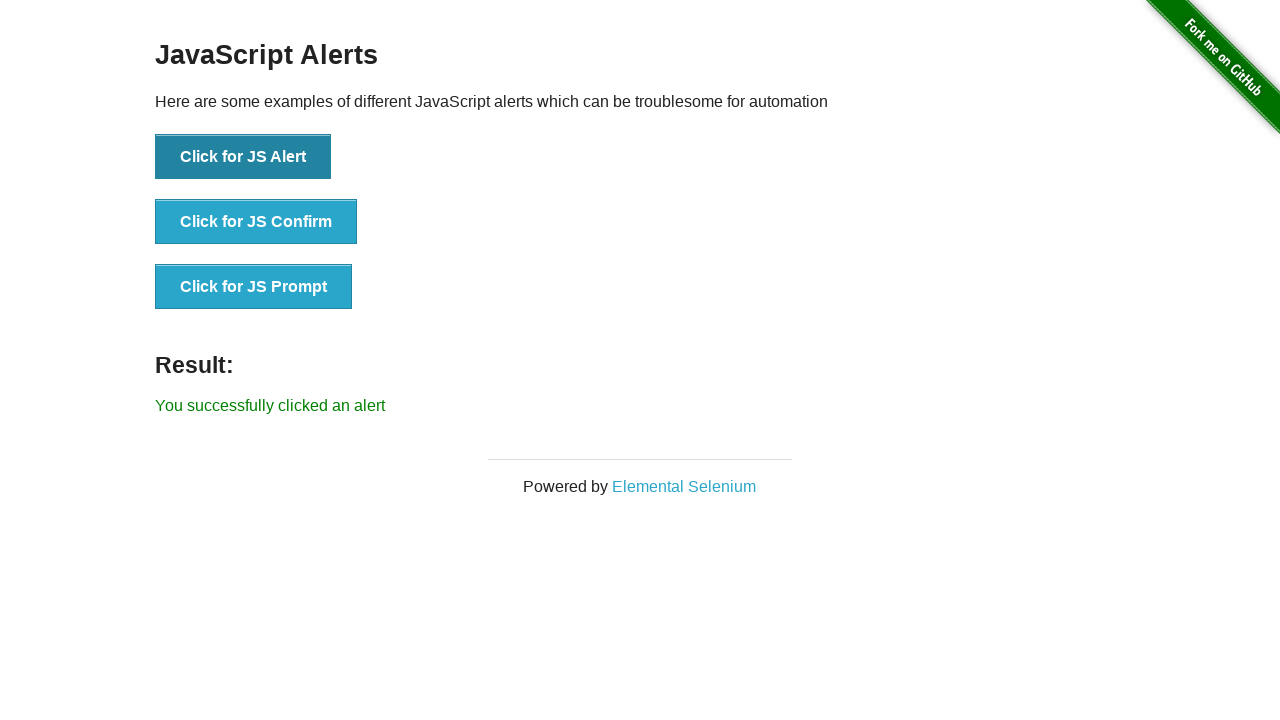

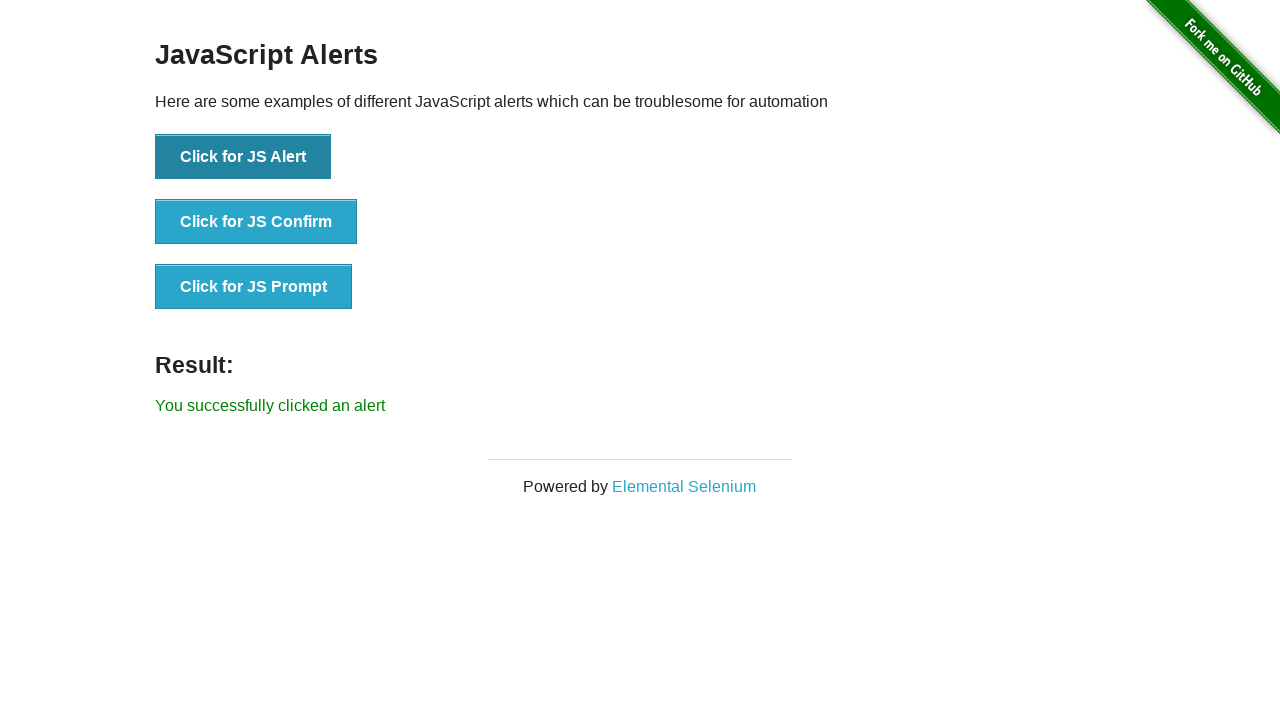